Tests JavaScript Prompt dialog by clicking the JS Prompt button, entering text into the prompt, accepting it, and verifying the entered text appears in the result

Starting URL: https://the-internet.herokuapp.com/javascript_alerts

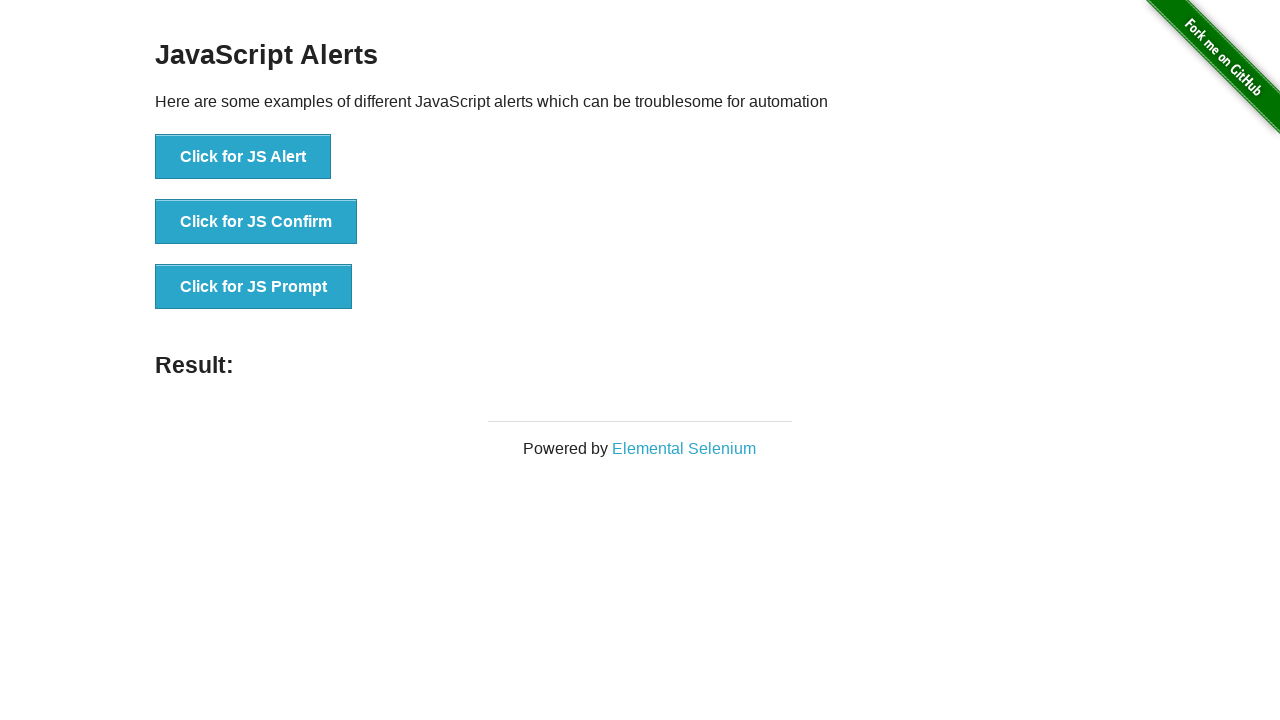

Set up dialog handler to accept prompt with text 'Abdullah'
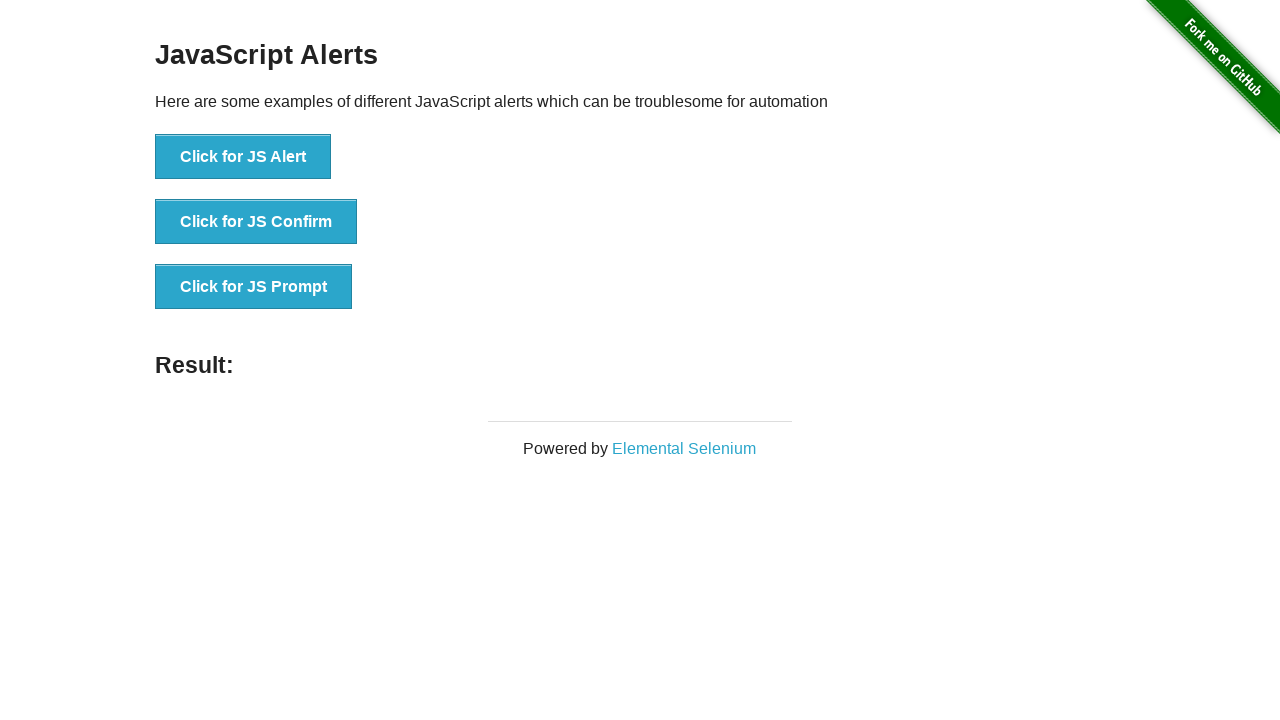

Clicked JS Prompt button at (254, 287) on xpath=//*[text()='Click for JS Prompt']
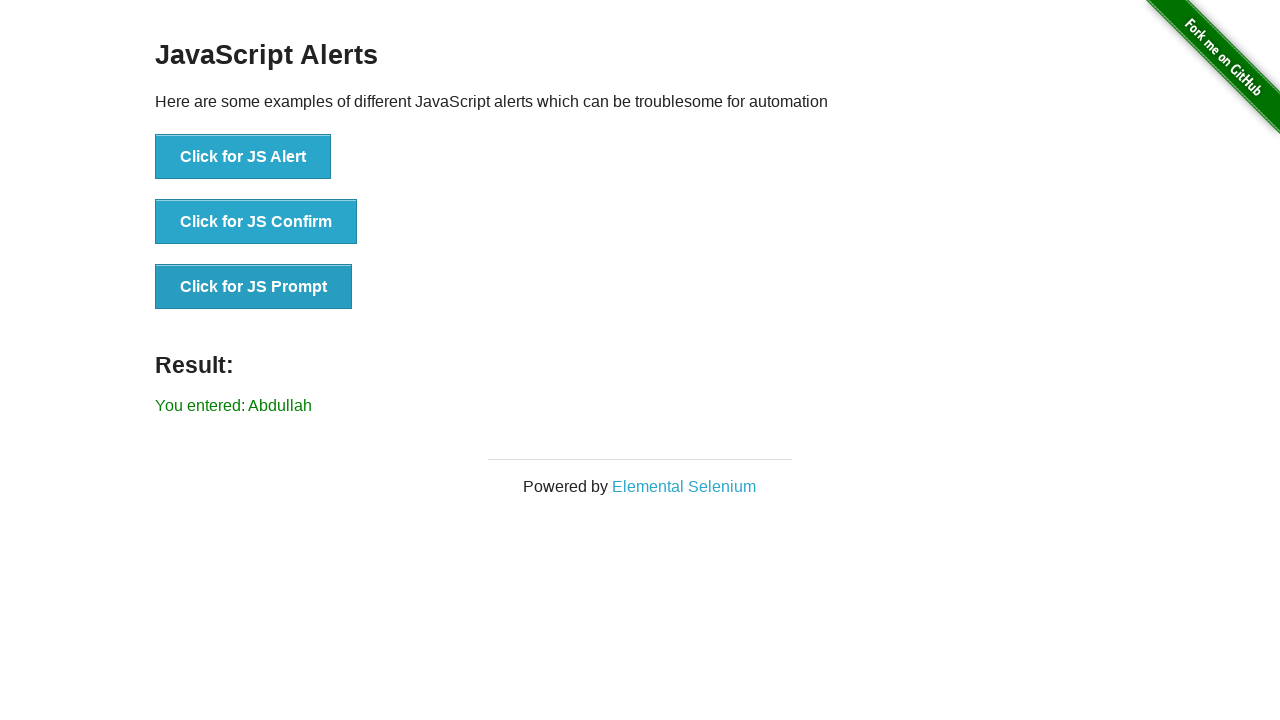

Result element loaded after prompt was accepted
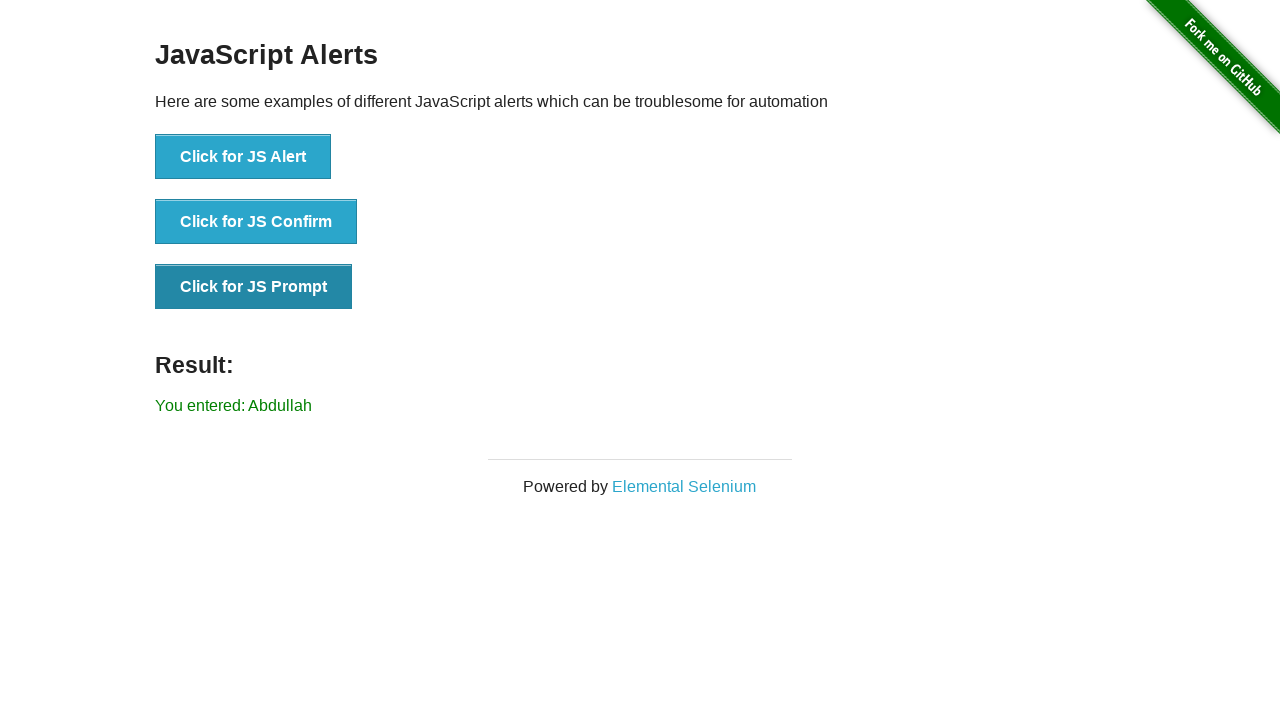

Retrieved result text from result element
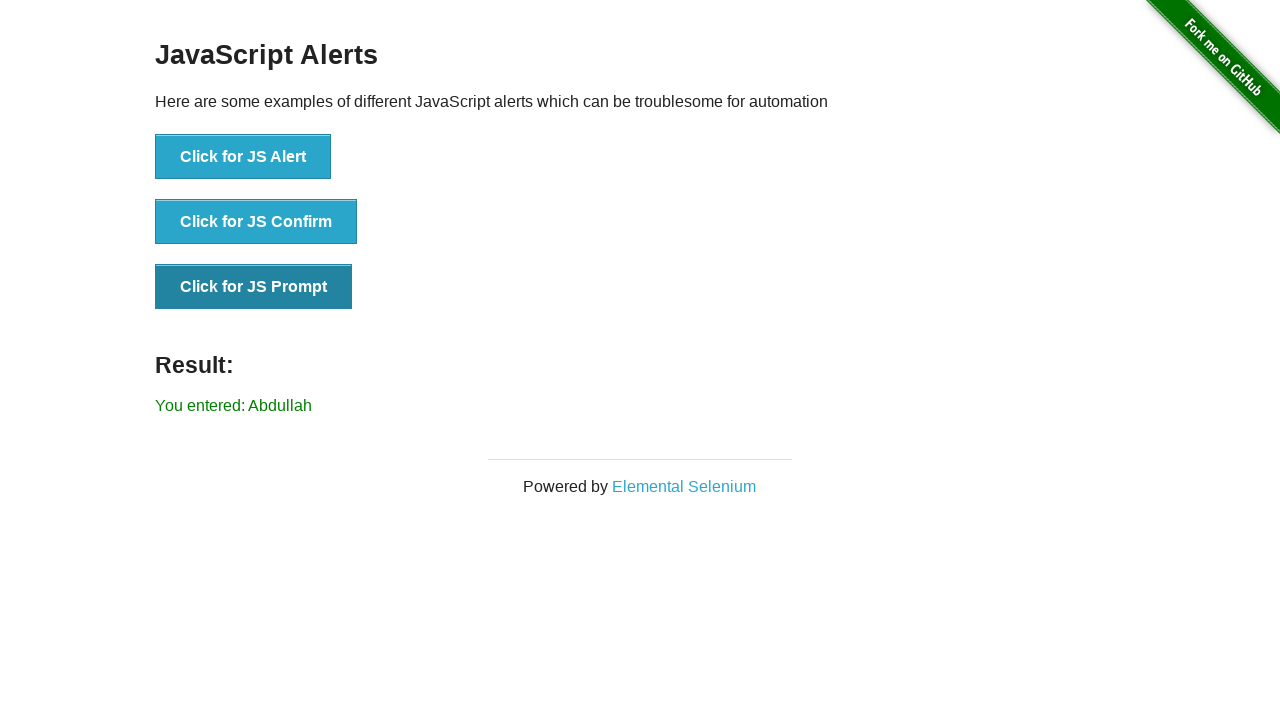

Verified that 'Abdullah' text appears in the result
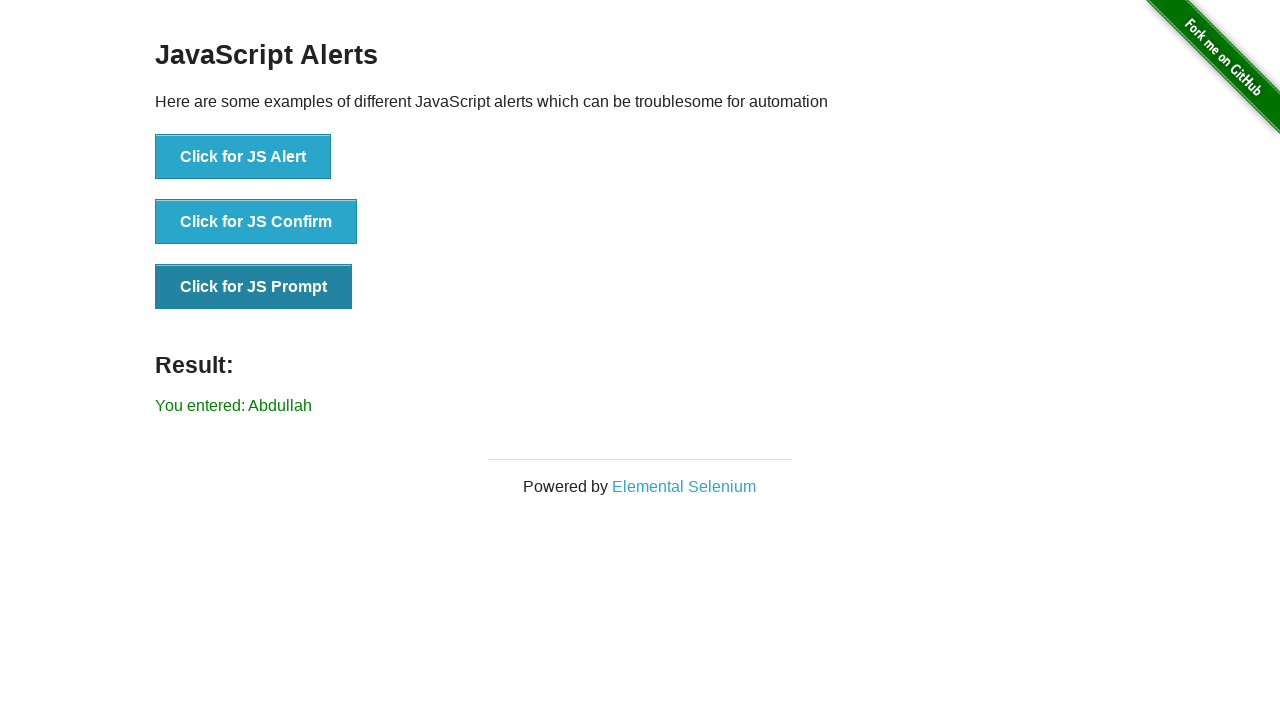

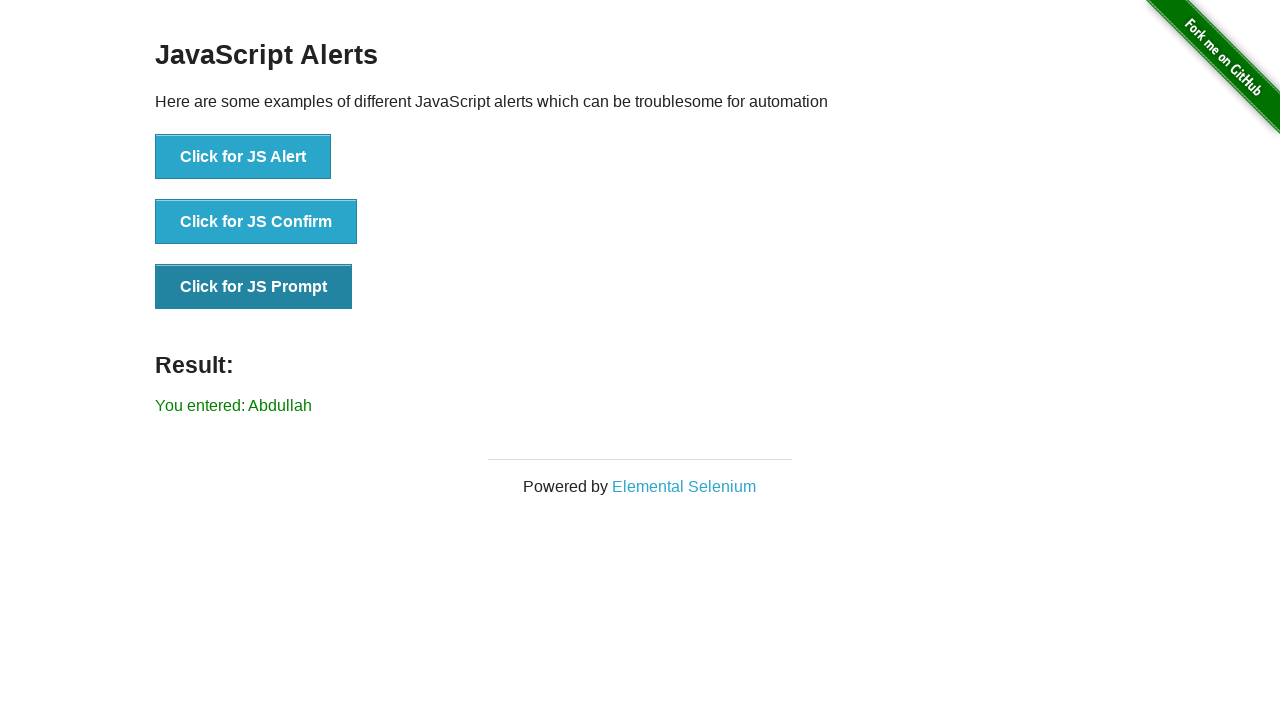